Tests the Automation Exercise website by verifying the number of links on the homepage, clicking the Products link, and verifying that the special offer section is displayed.

Starting URL: https://www.automationexercise.com/

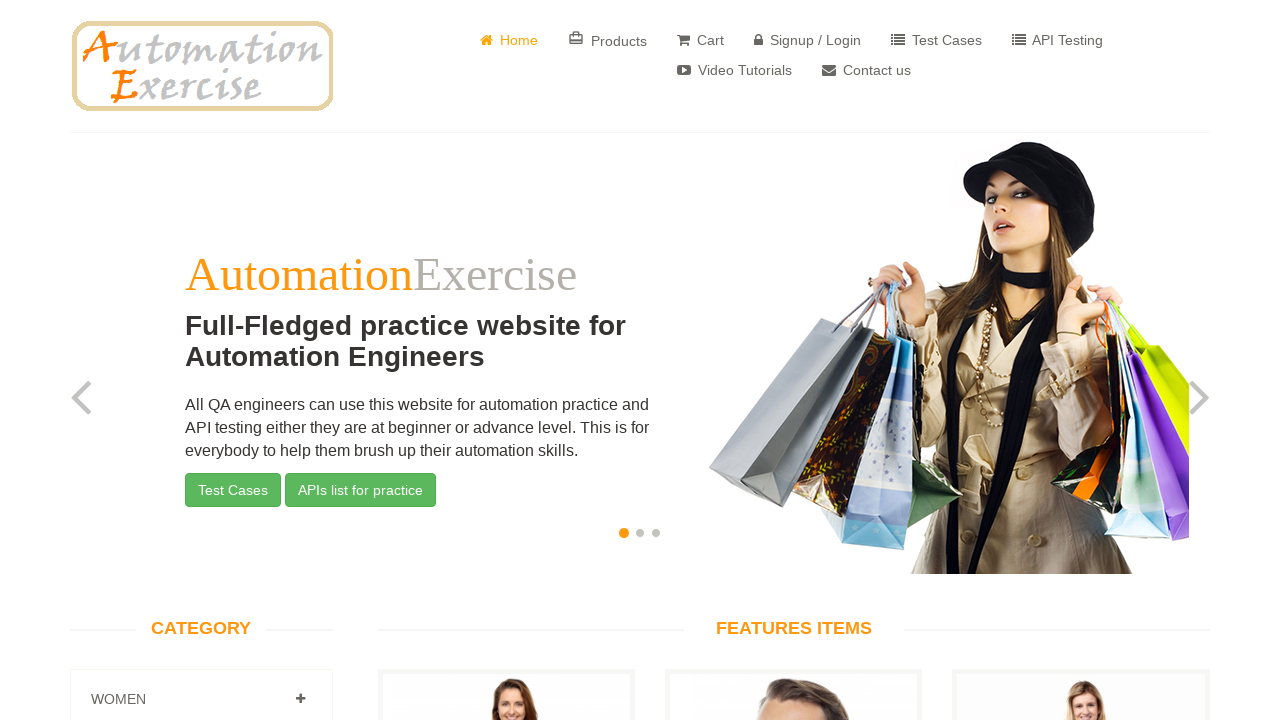

Located all anchor tag elements on homepage
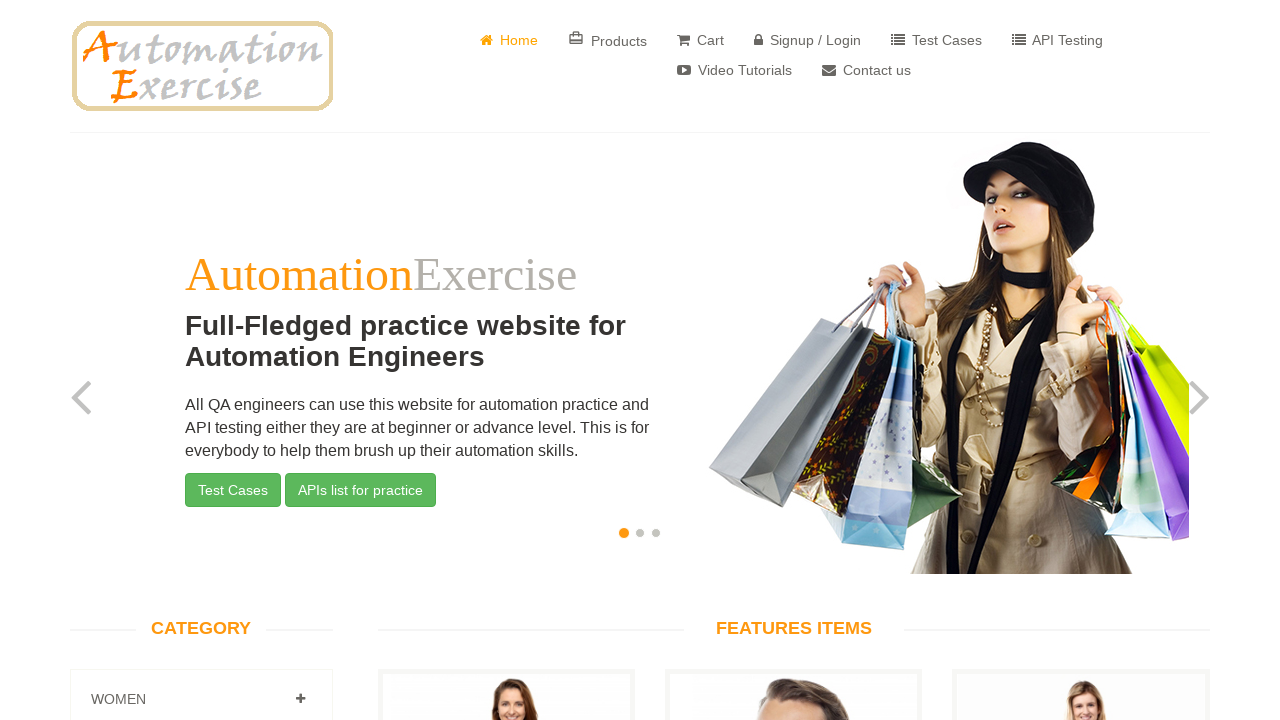

Found 147 links on the page
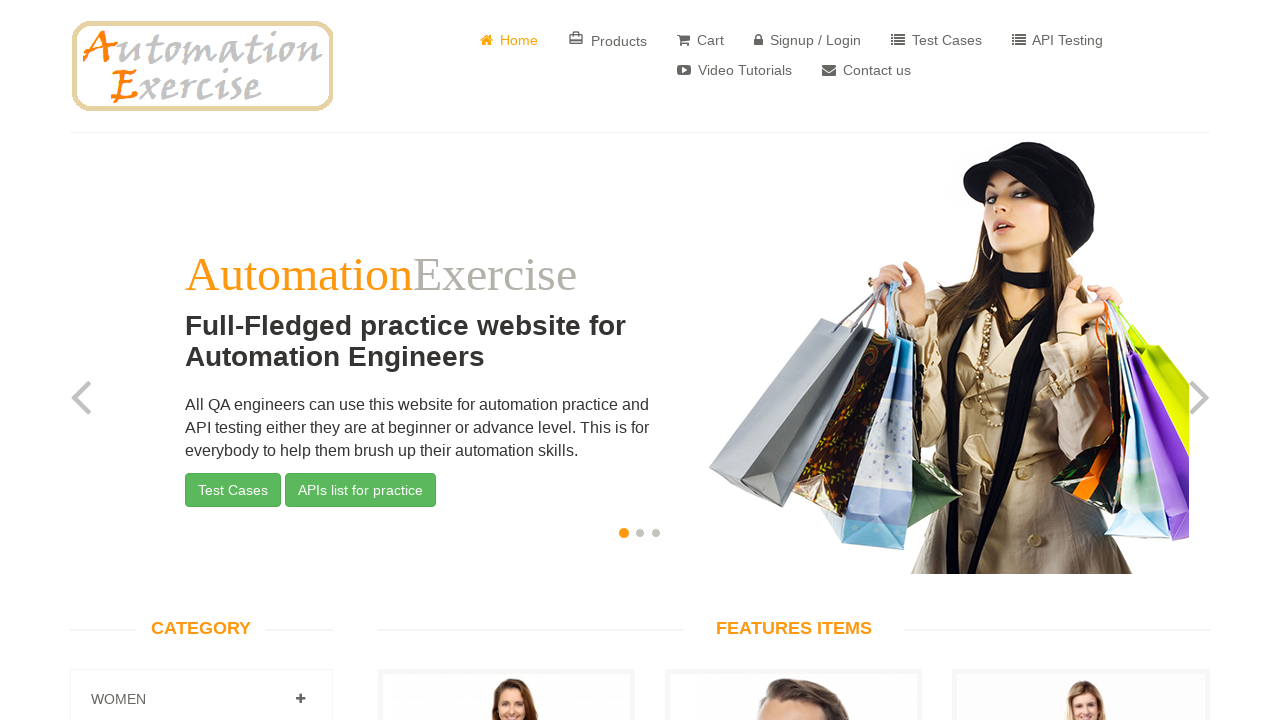

Clicked on Products link at (608, 40) on text=Products
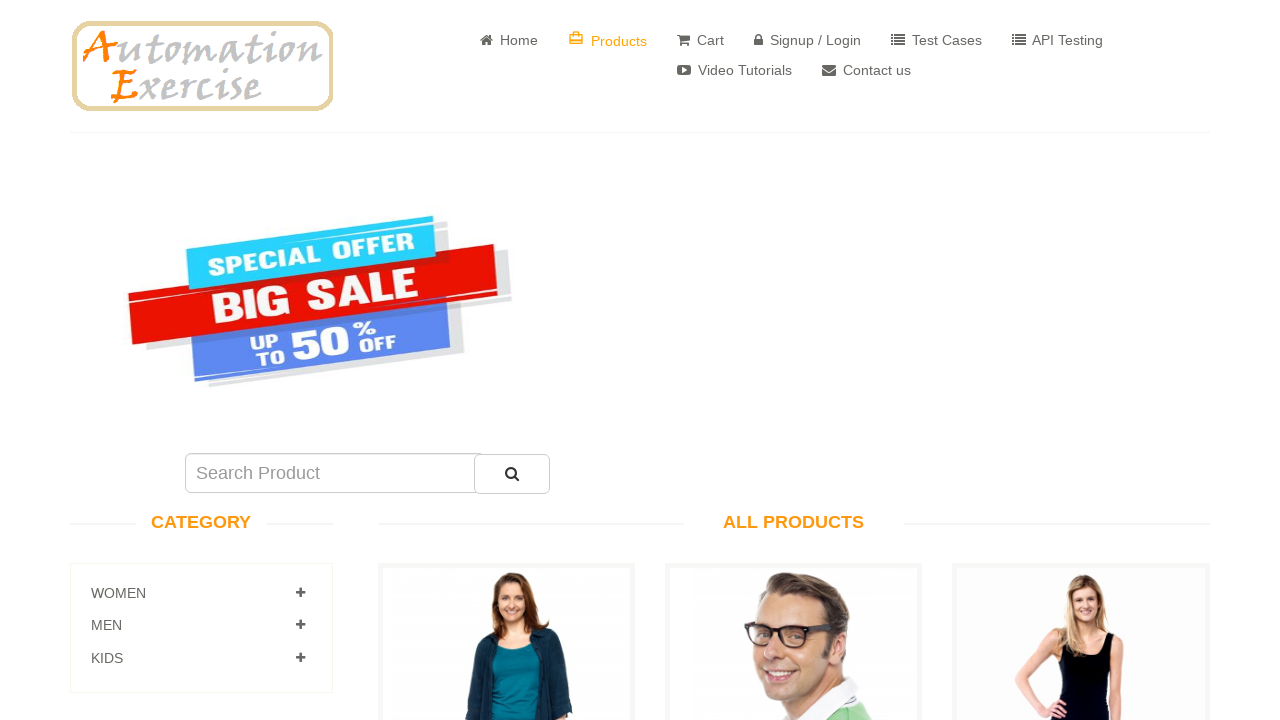

Special offer section loaded (sale_image element appeared)
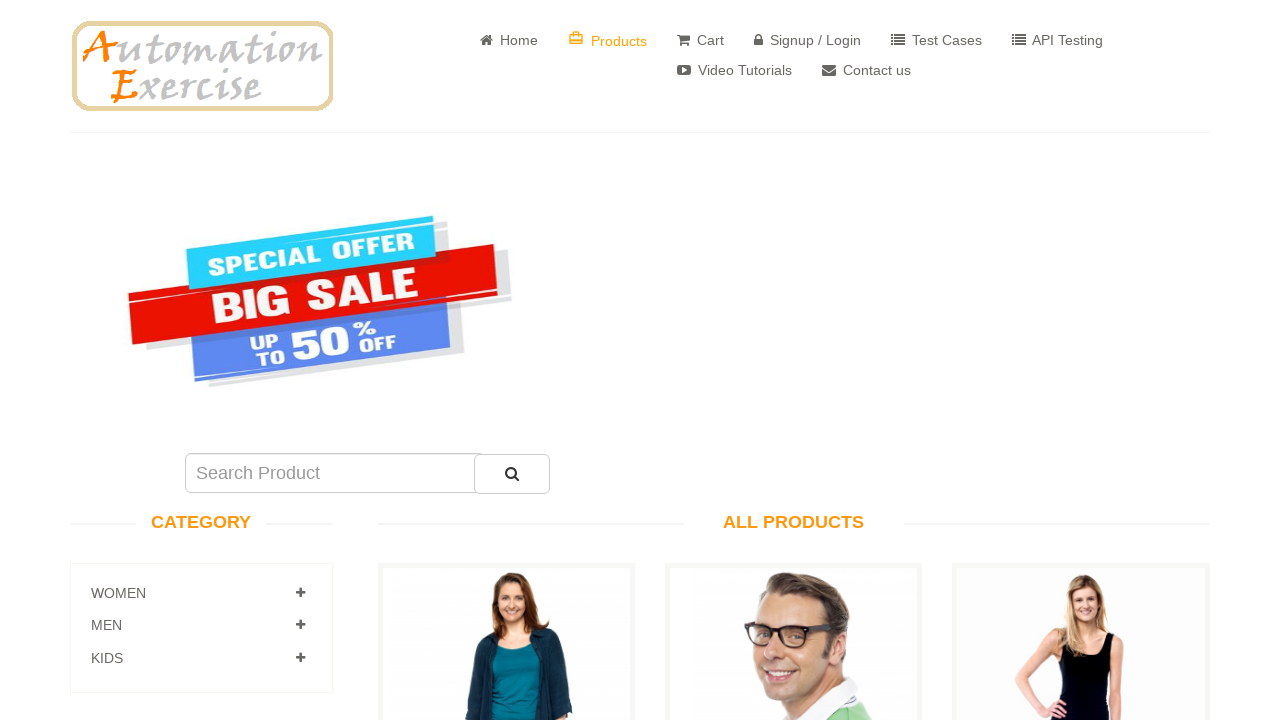

Located special offer element with ID 'sale_image'
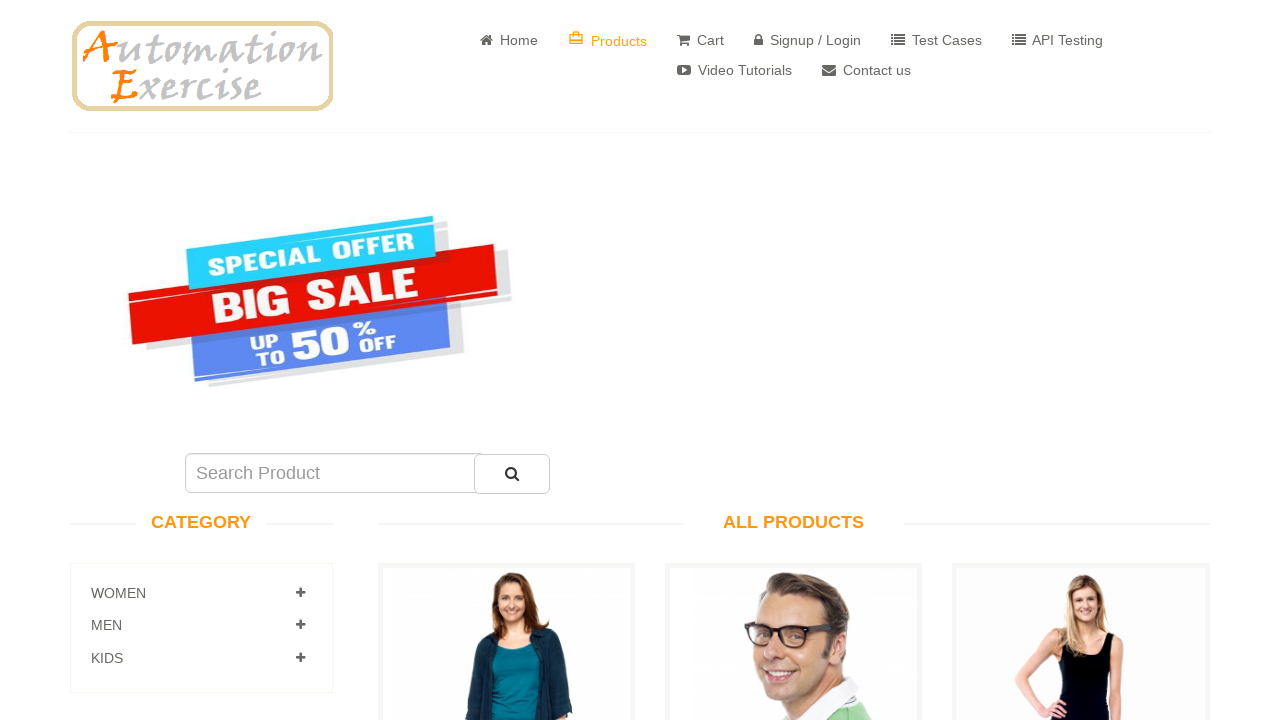

Verified special offer element is visible on the page
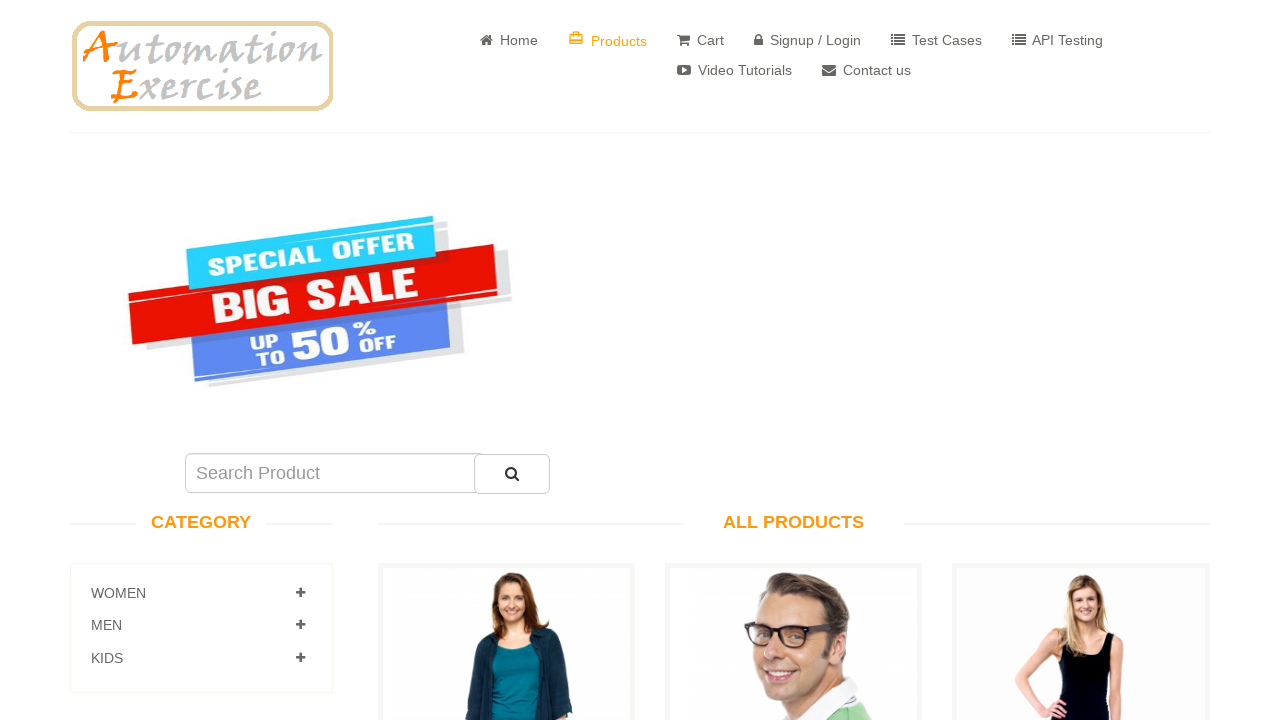

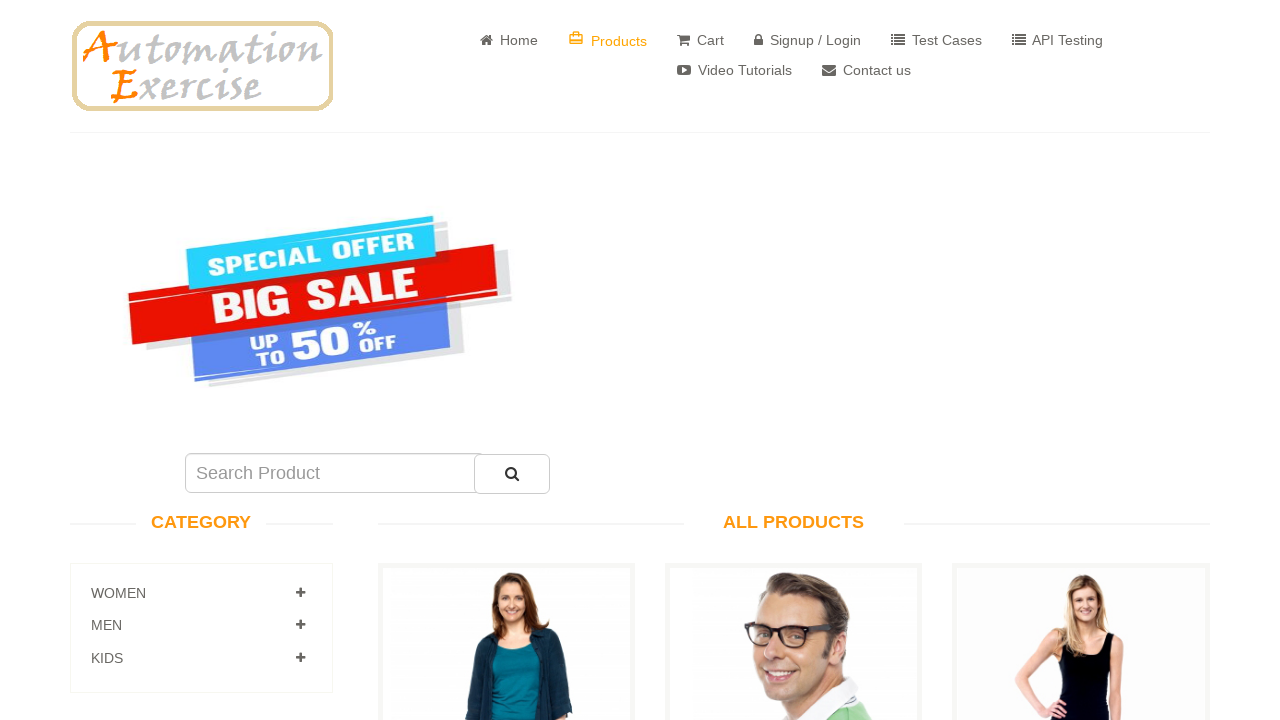